Tests handling of JavaScript alerts by clicking a button that triggers an alert and accepting it

Starting URL: https://the-internet.herokuapp.com/javascript_alerts

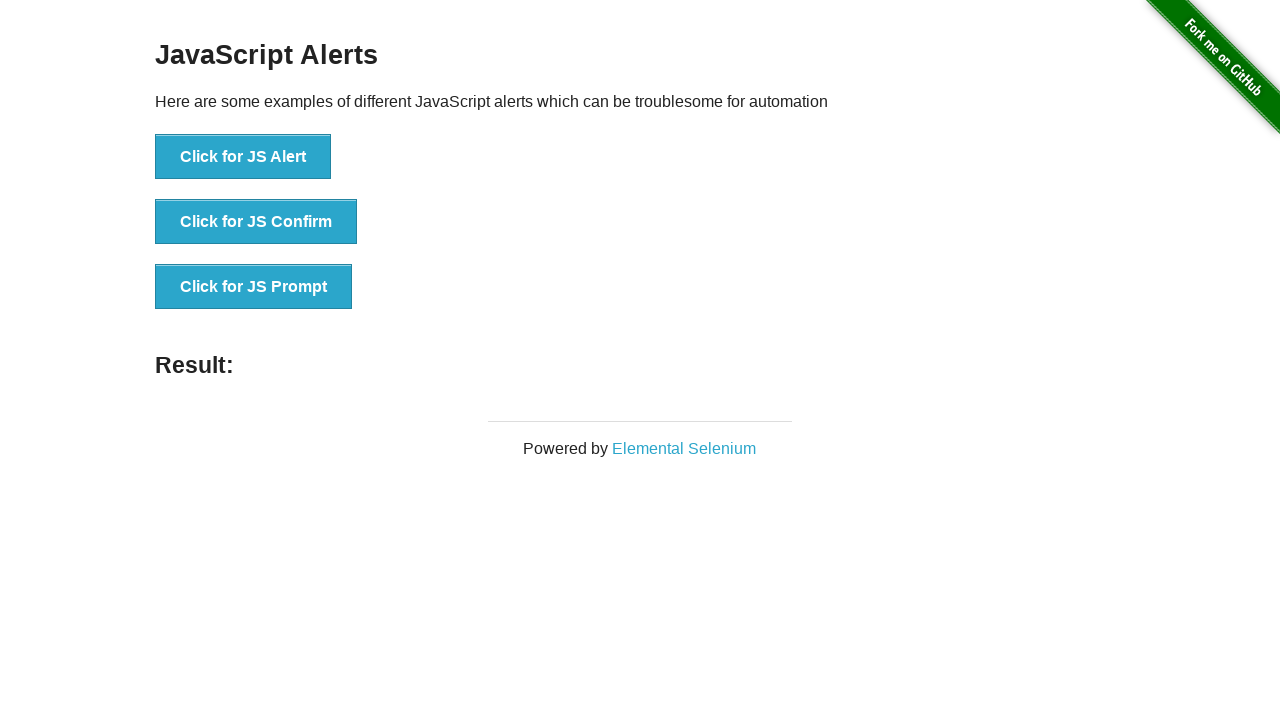

Clicked button to trigger JavaScript alert at (243, 157) on button[onclick='jsAlert()']
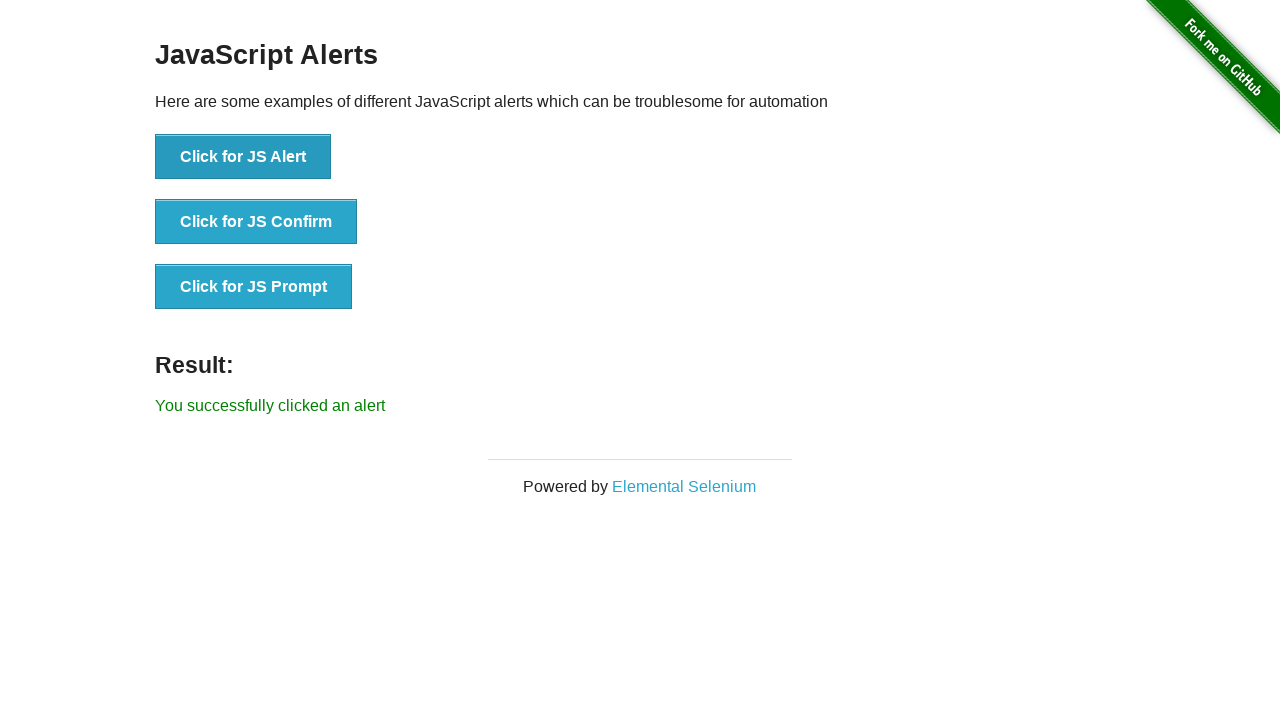

Set up dialog handler to accept alerts
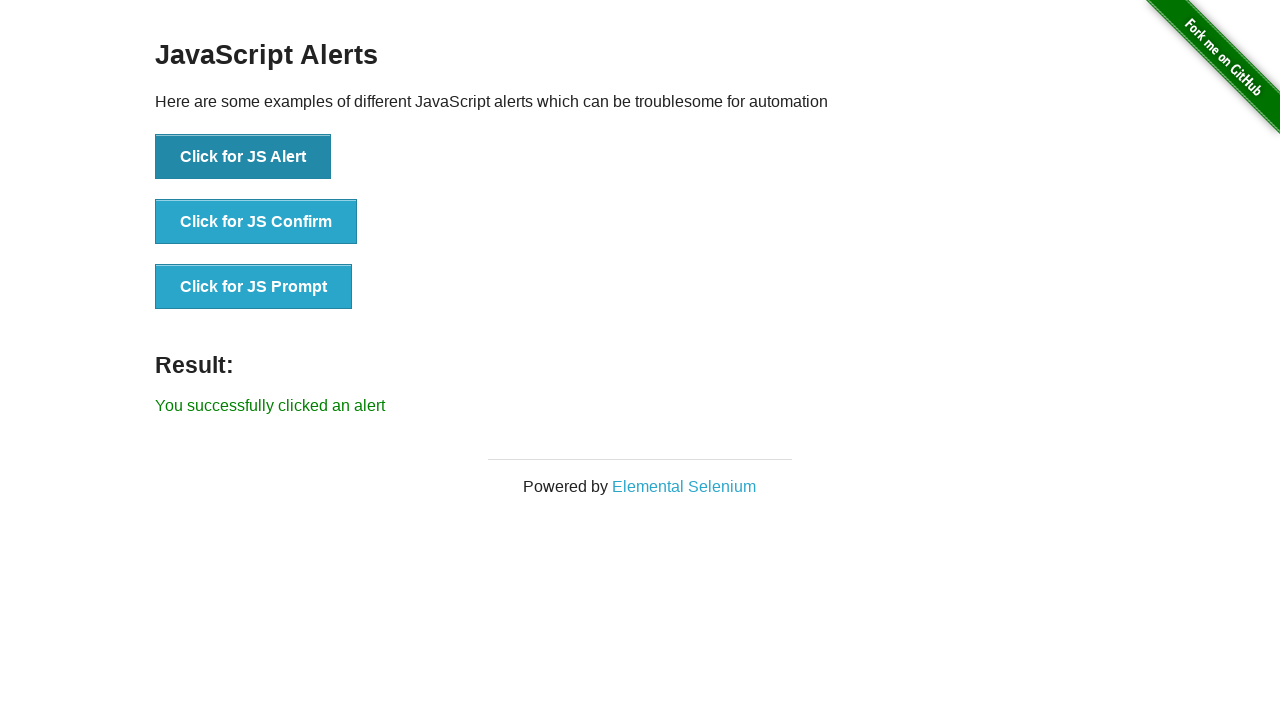

Clicked button again to trigger alert and test handler at (243, 157) on button[onclick='jsAlert()']
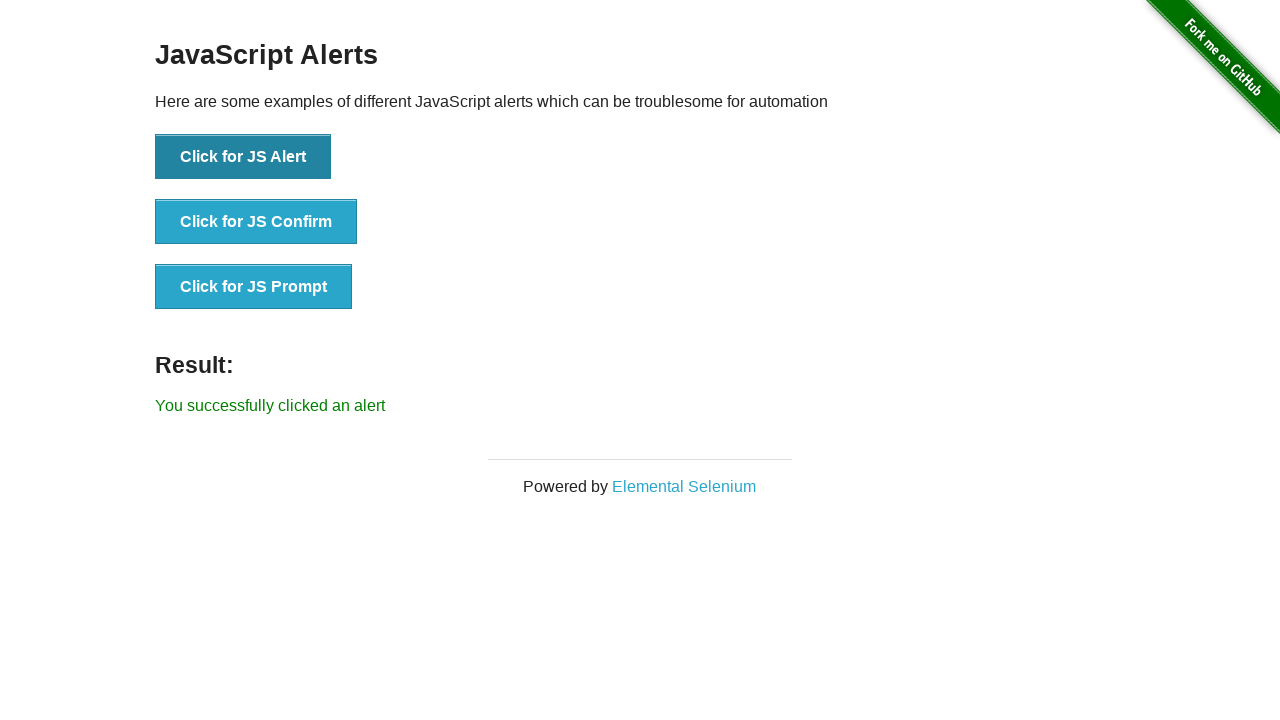

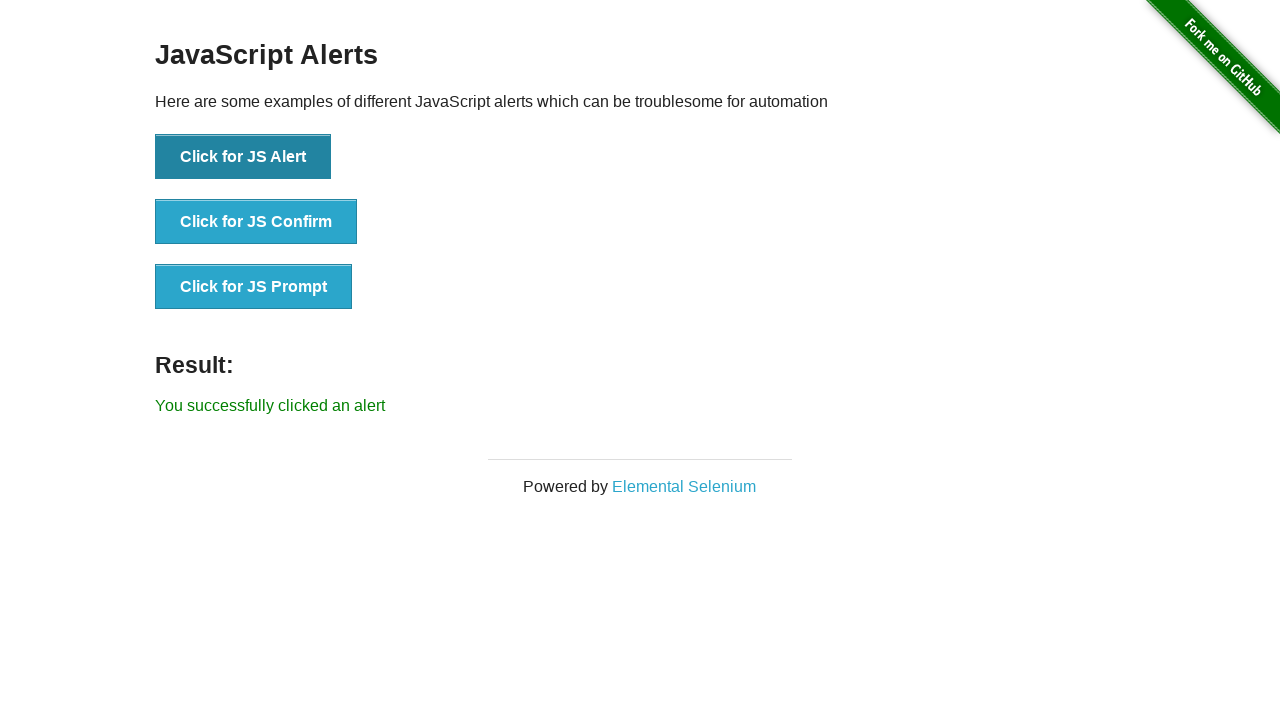